Tests calculator addition by entering 5 + 10 and verifying the result is 15

Starting URL: https://calculatorhtml.onrender.com/

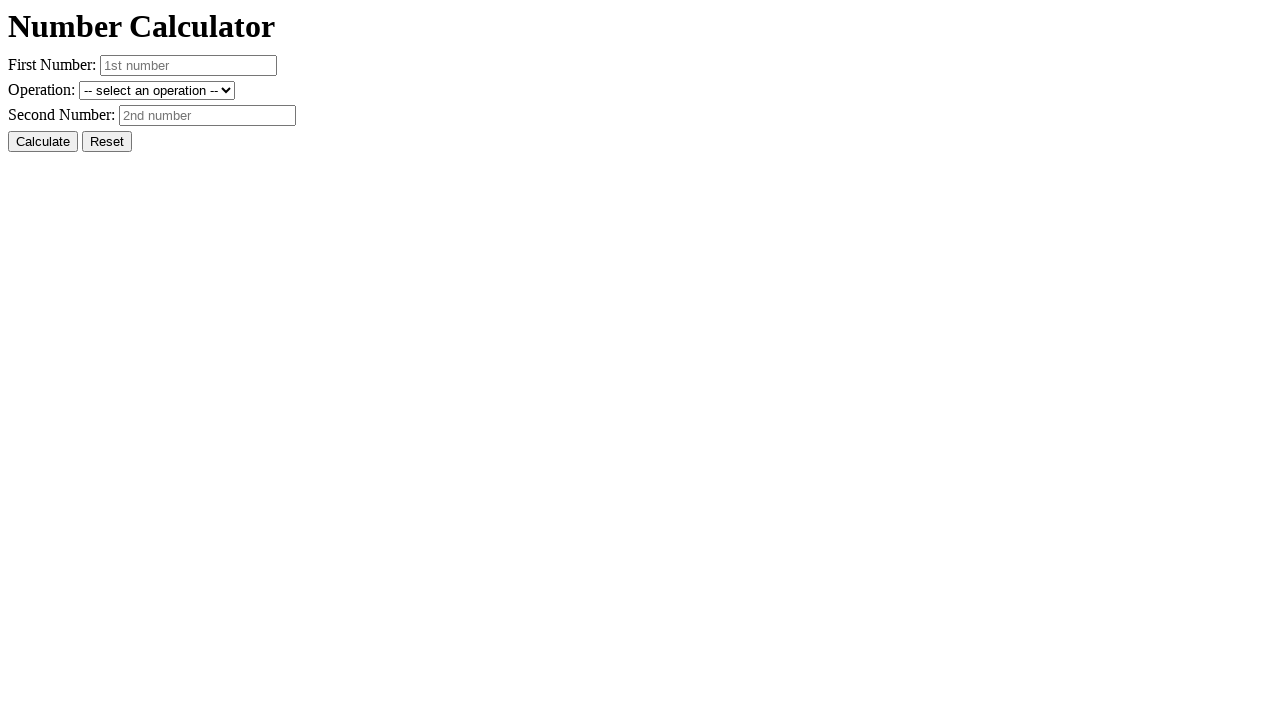

Clicked Reset button to clear previous values at (107, 142) on #resetButton
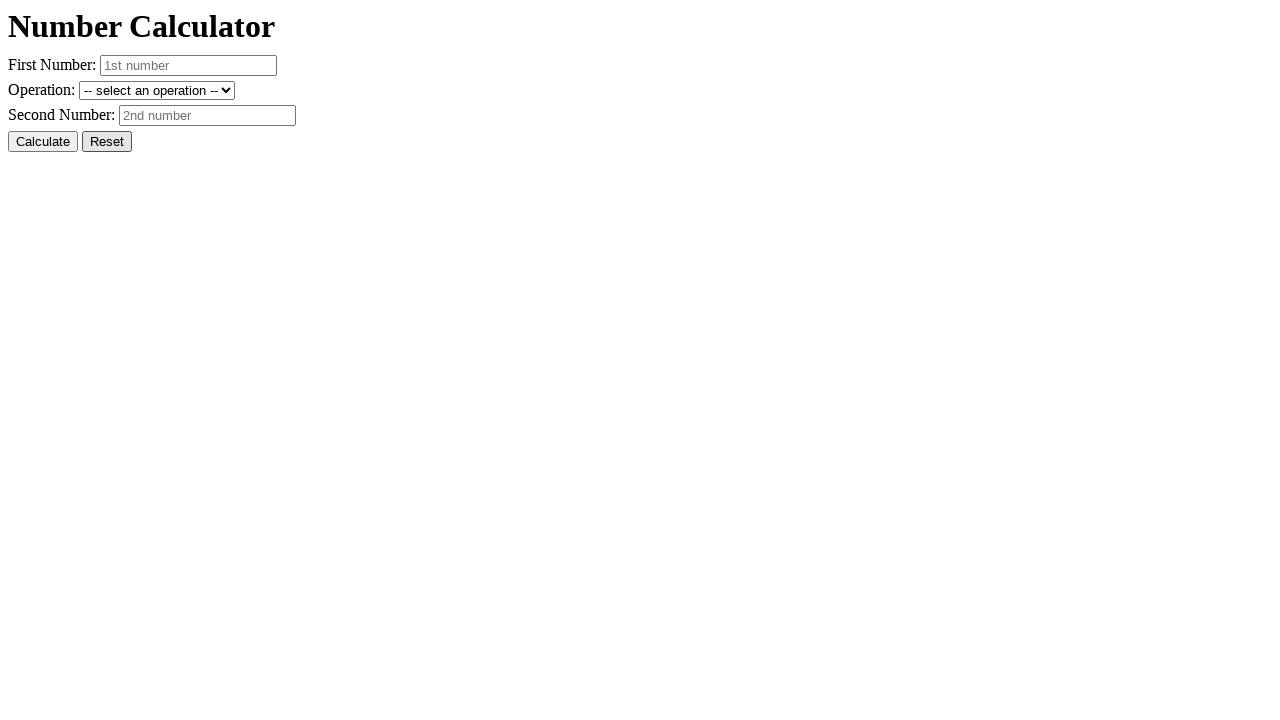

Entered first number: 5 on #number1
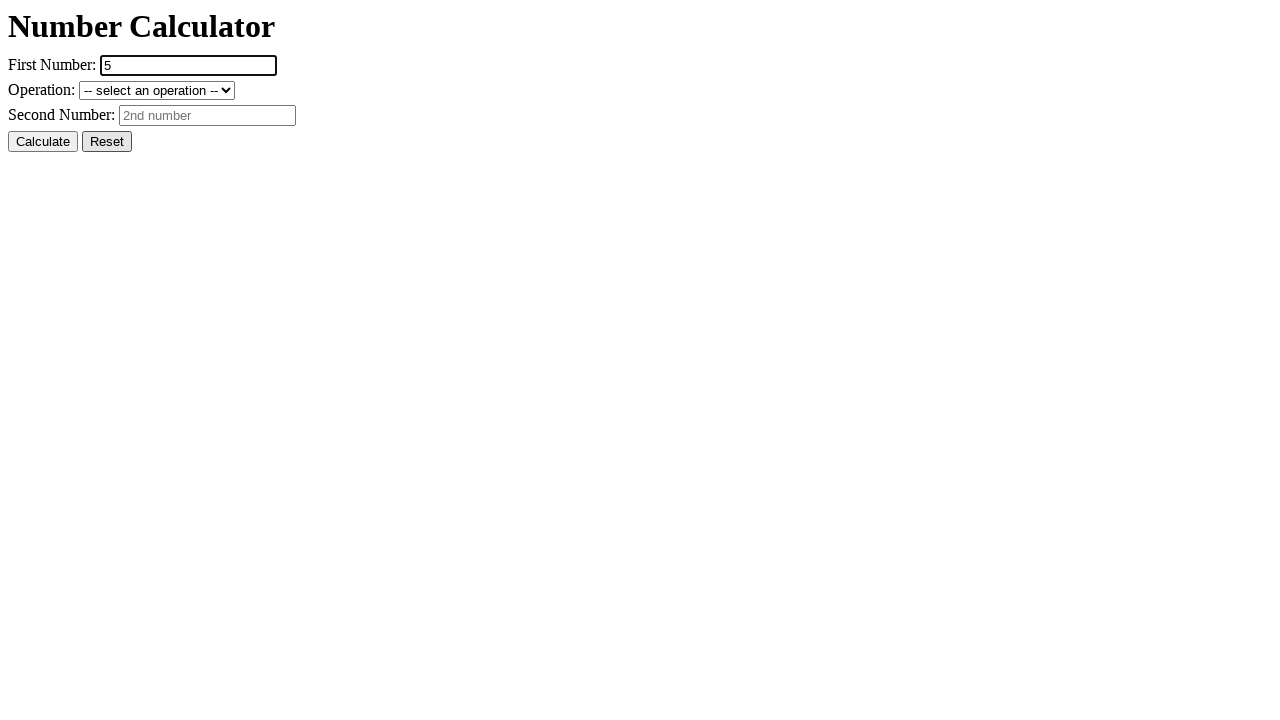

Entered second number: 10 on #number2
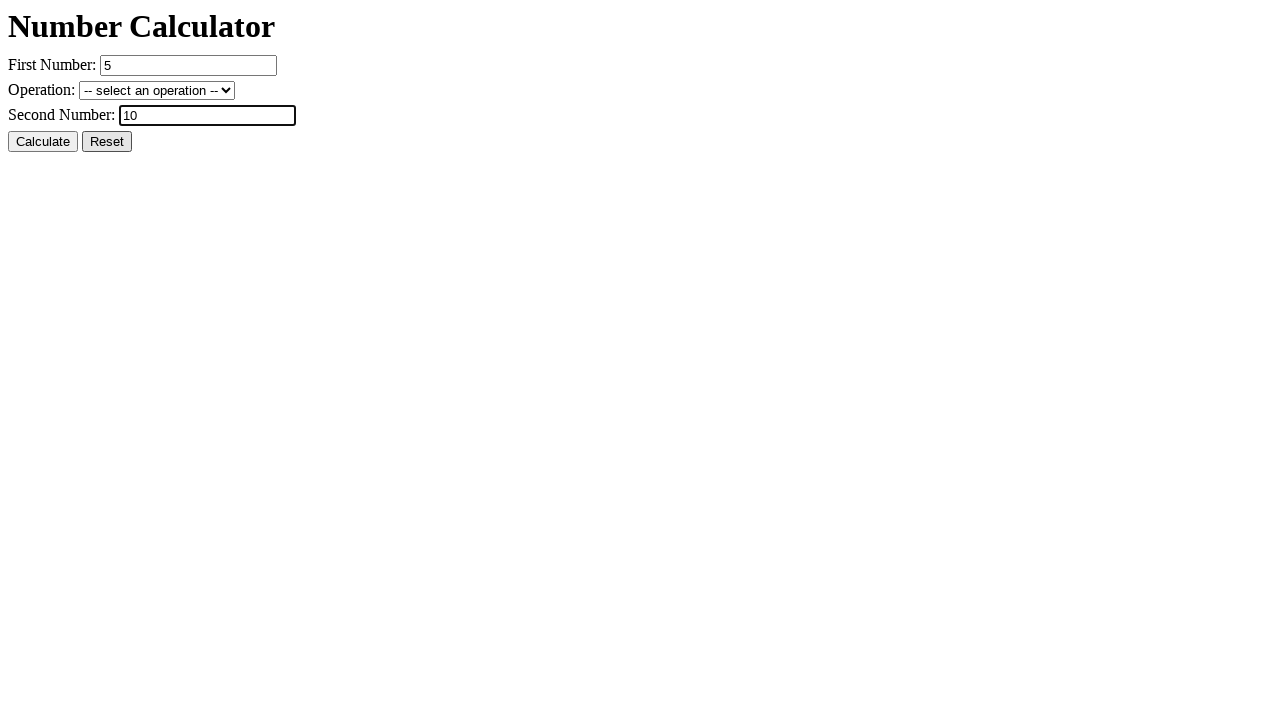

Selected addition operation (+ sum) on #operation
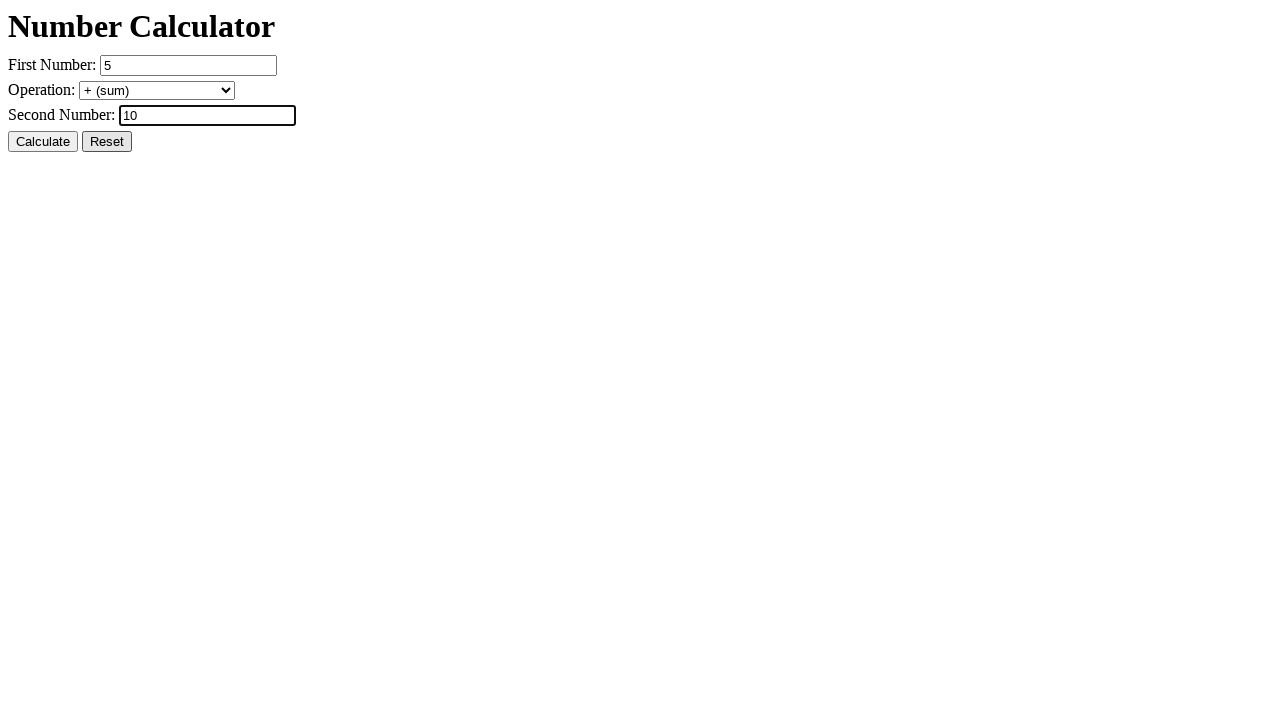

Clicked Calculate button at (43, 142) on #calcButton
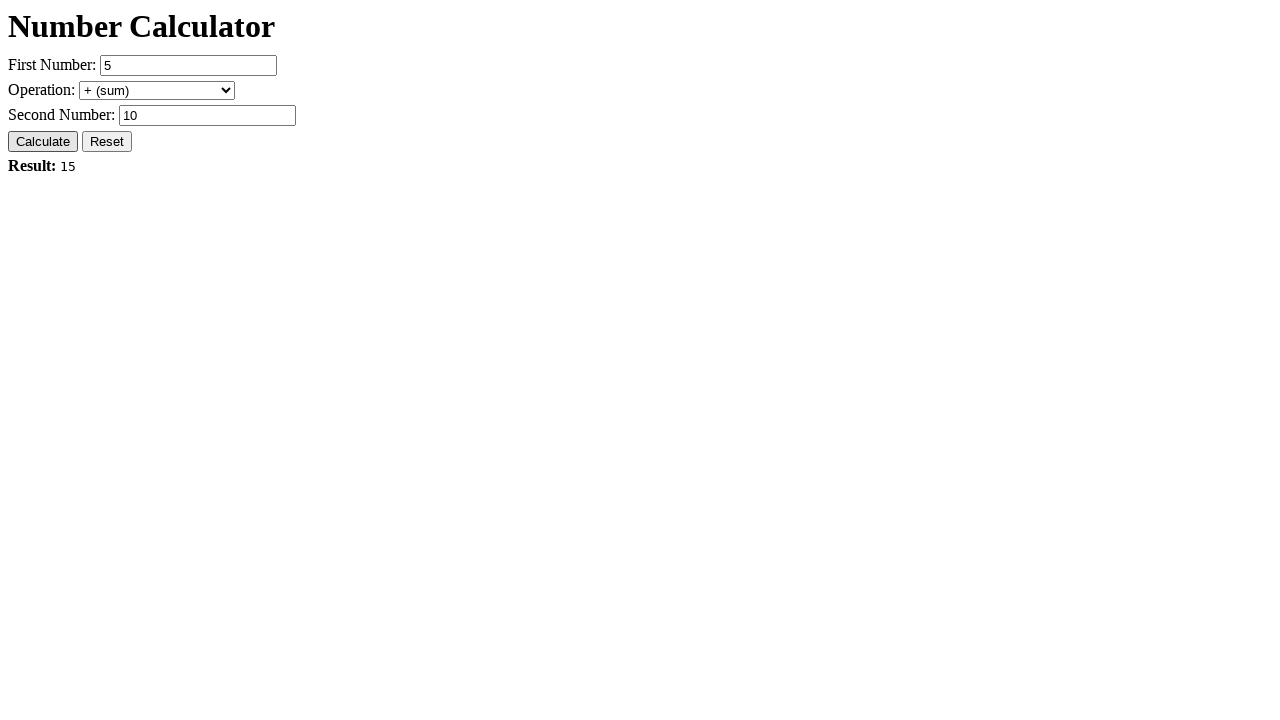

Result element loaded and visible
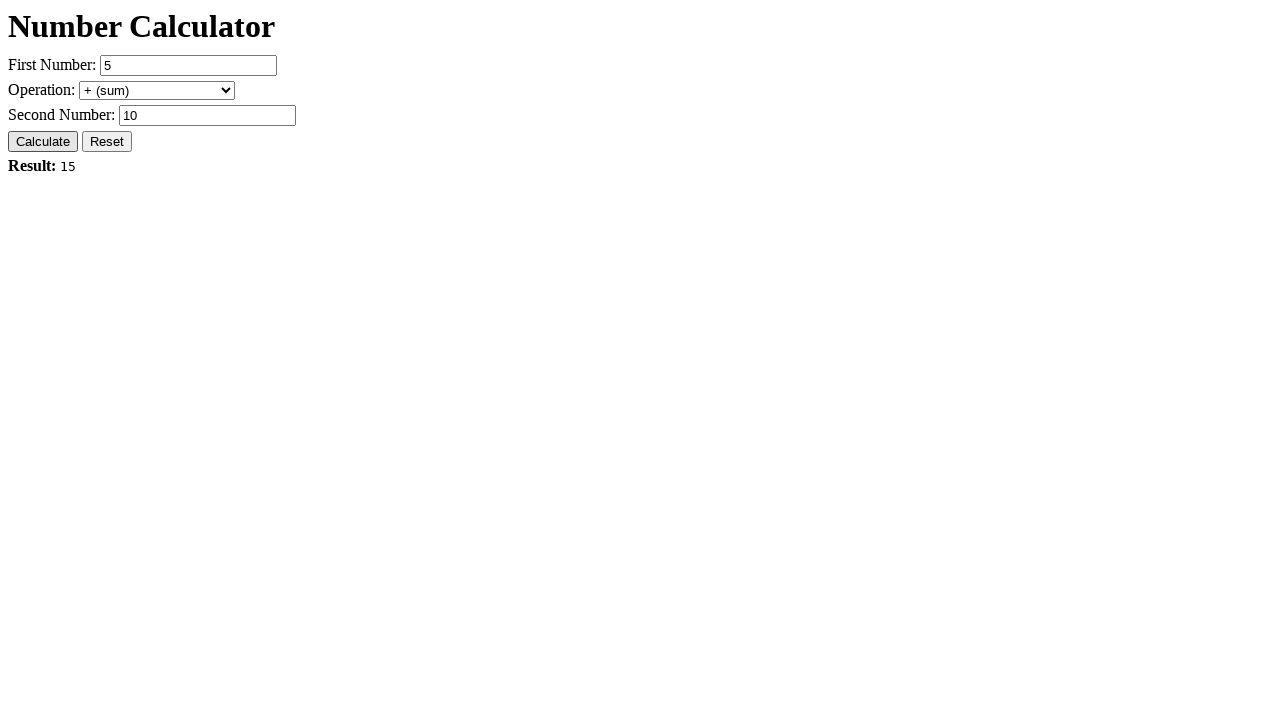

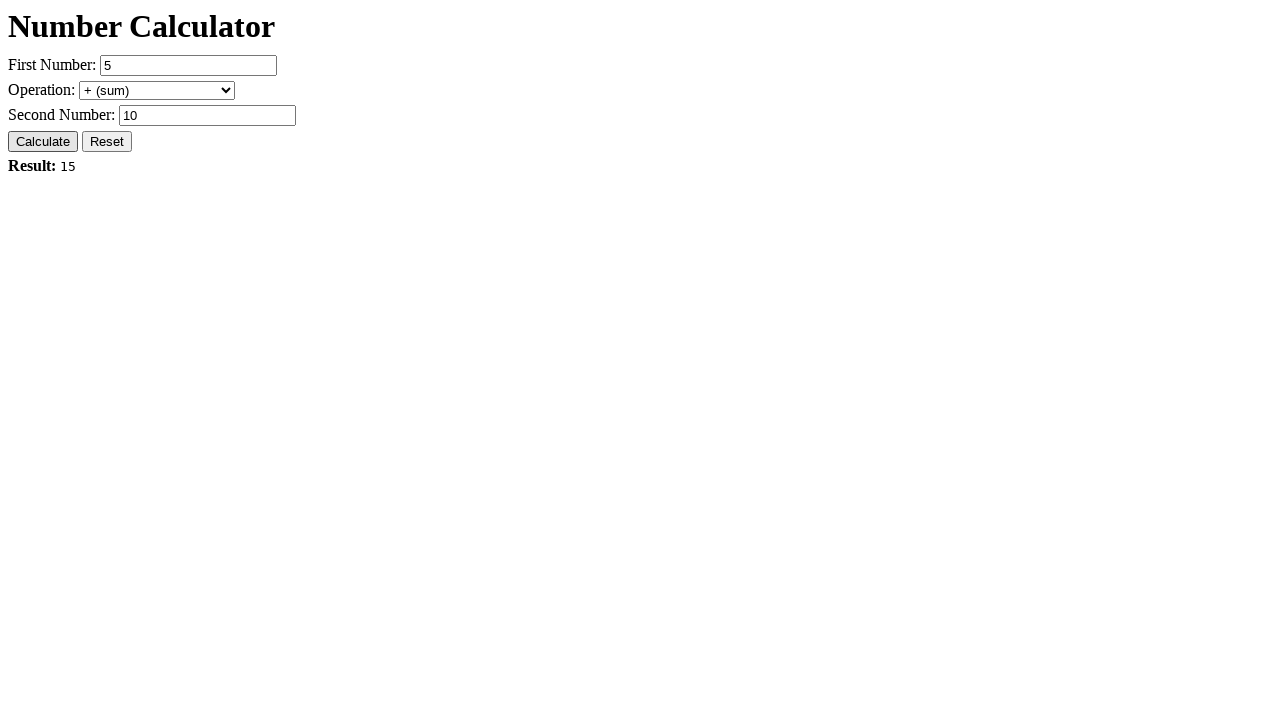